Tests filling a text input field within a Shadow DOM element

Starting URL: http://watir.com/examples/shadow_dom.html

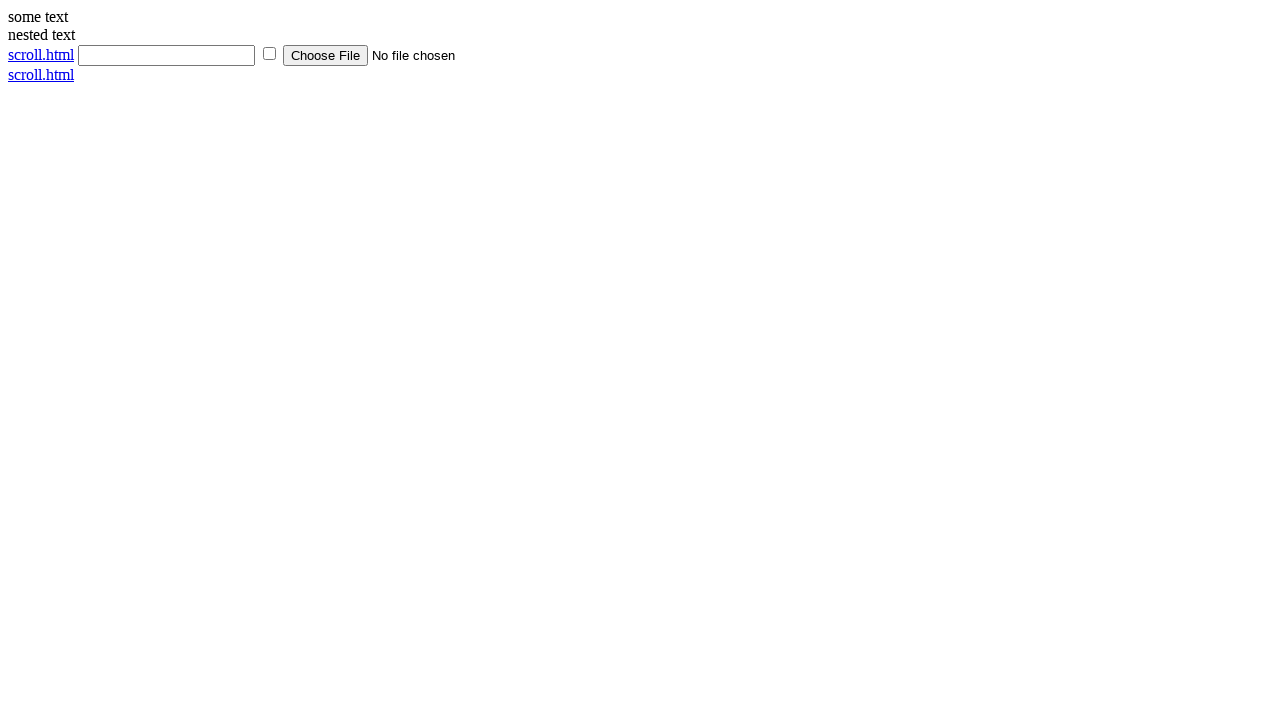

Filled text input field within Shadow DOM with 'Raju' on input[type="text"]
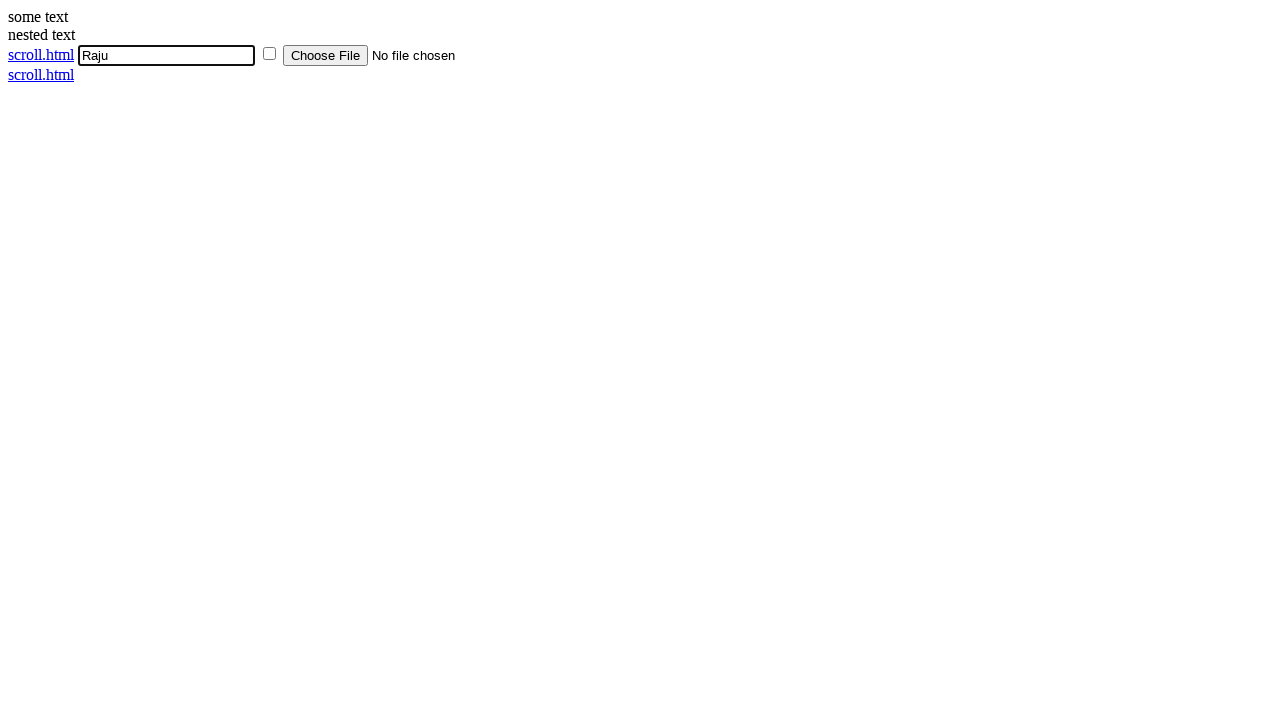

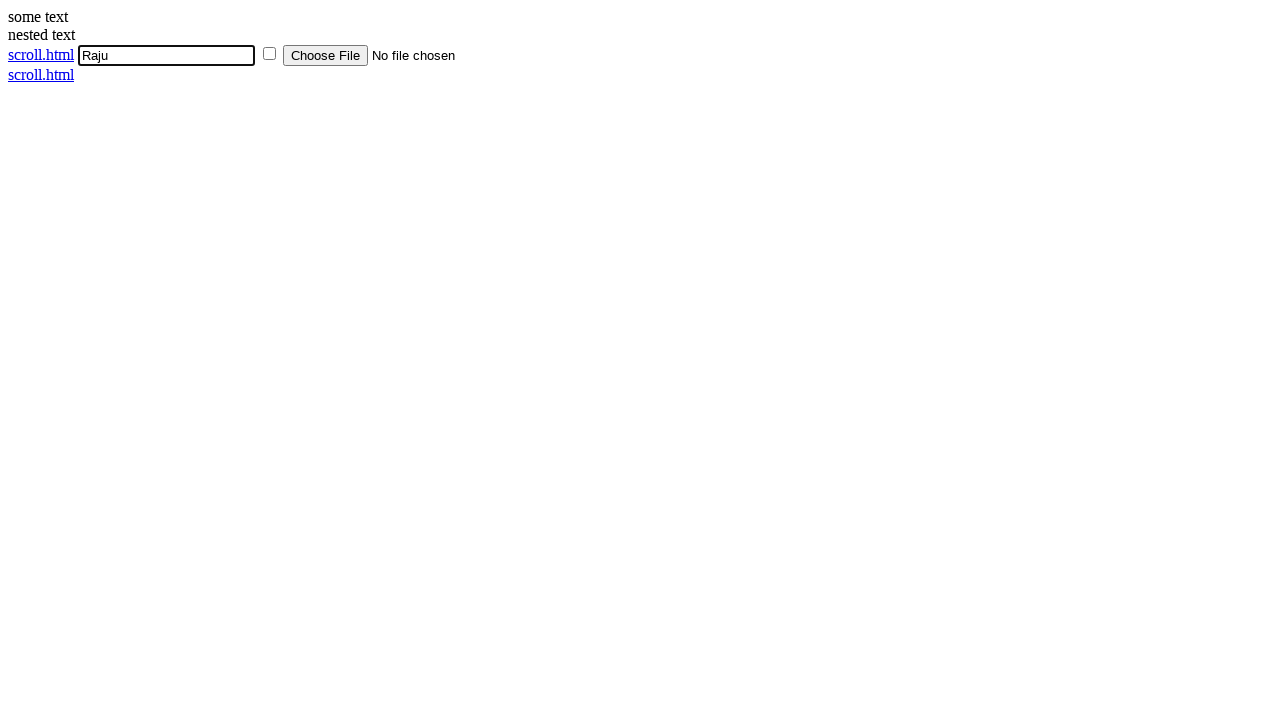